Navigates to Radio Button page and selects the "Yes" radio button, then verifies the selection message

Starting URL: https://demoqa.com/

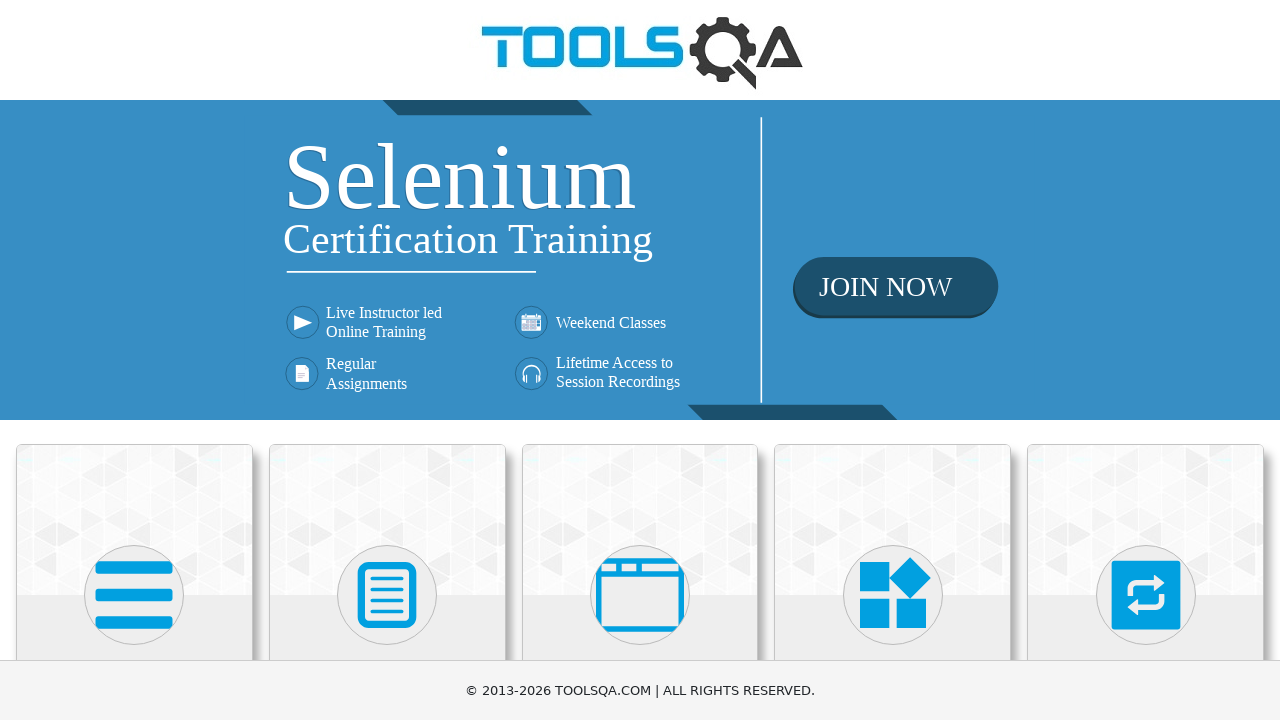

Navigated to DemoQA homepage
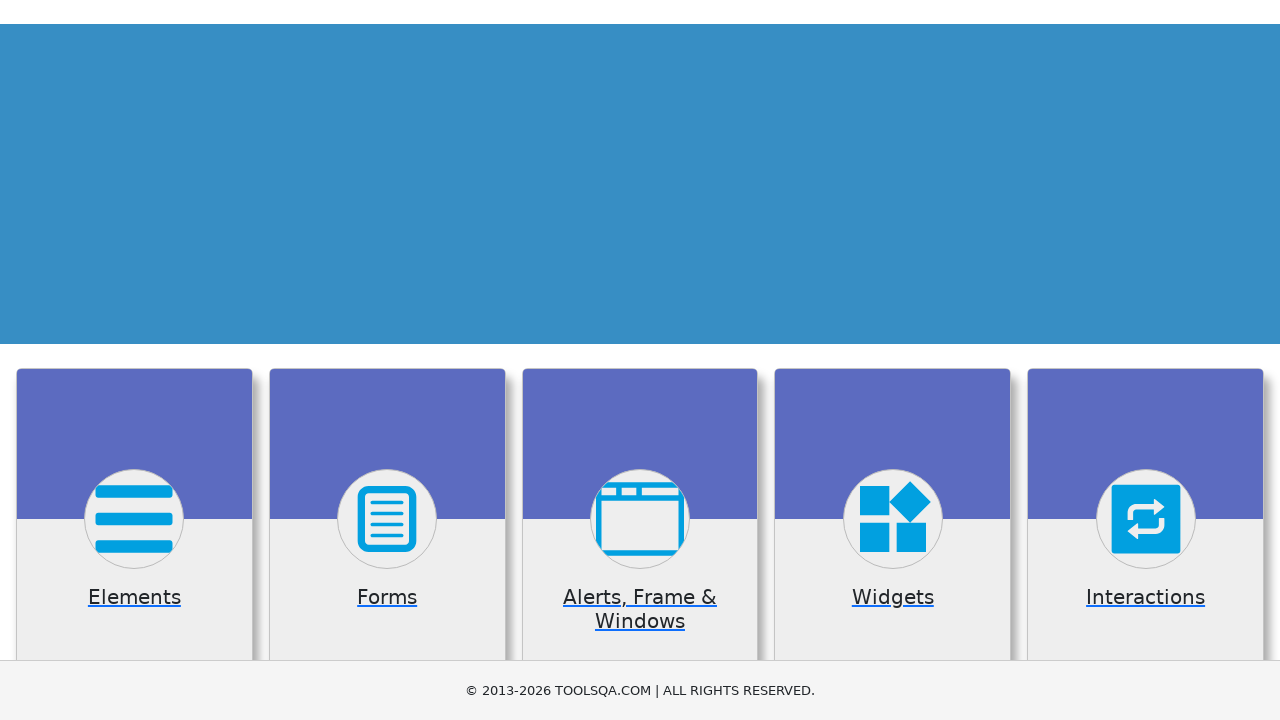

Clicked on Elements card at (134, 360) on text=Elements
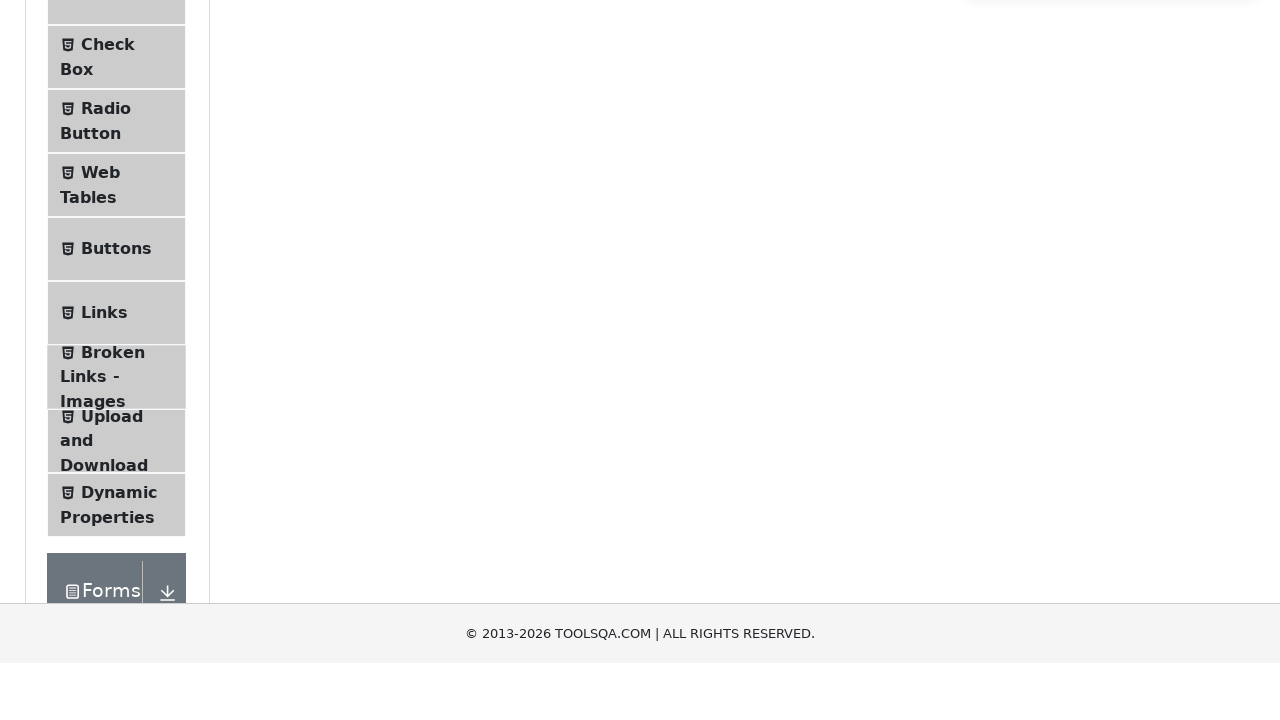

Clicked on Radio Button menu item in sidebar at (106, 376) on text=Radio Button
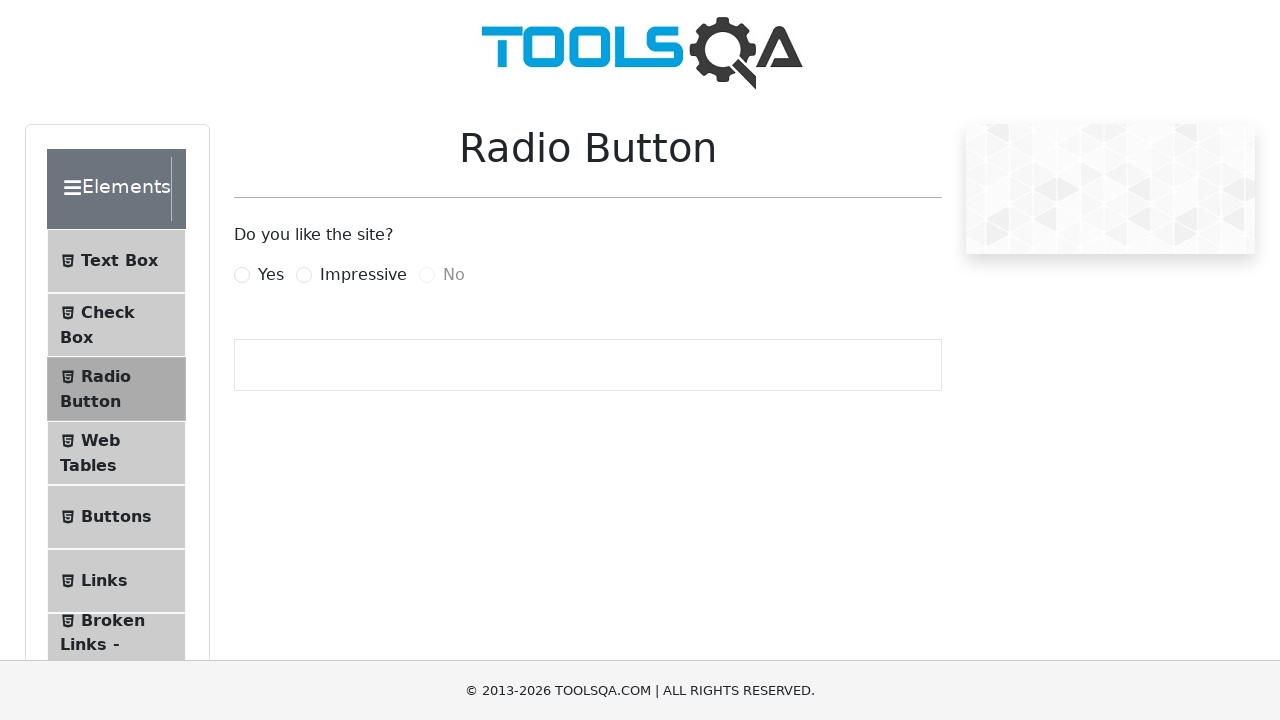

Clicked the 'Yes' radio button at (271, 275) on label[for='yesRadio']
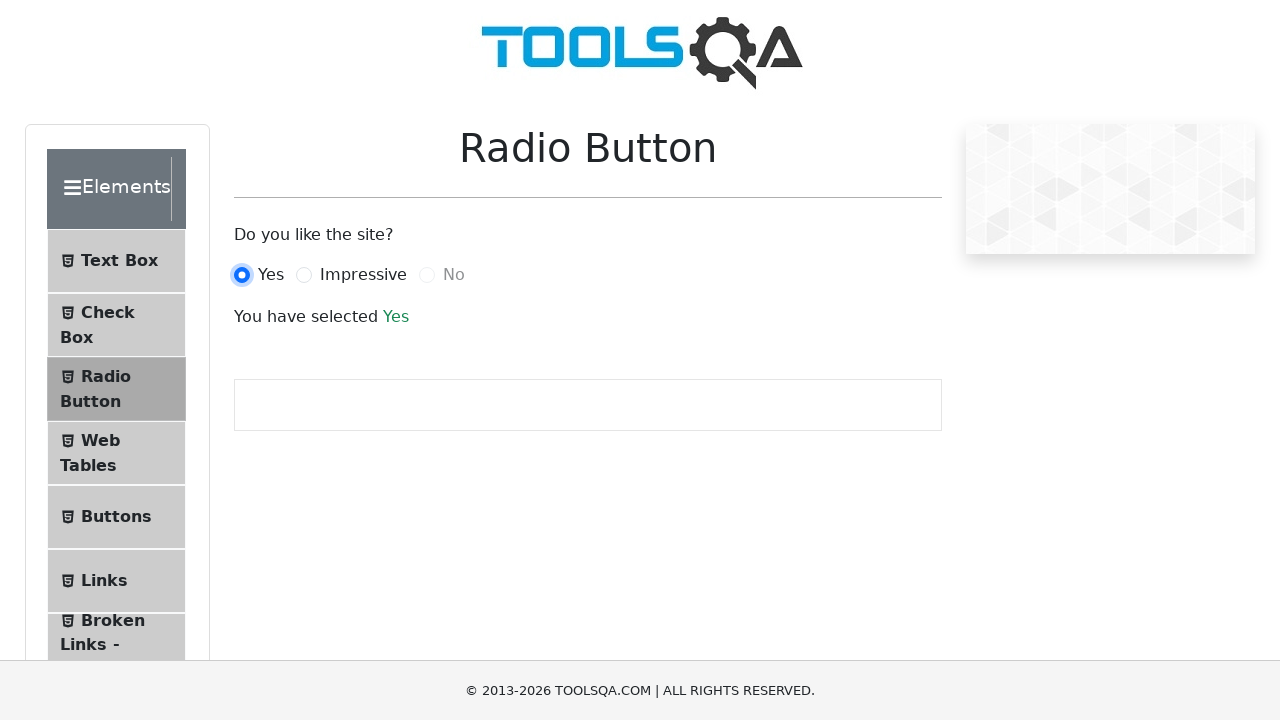

Waited for selection message to appear
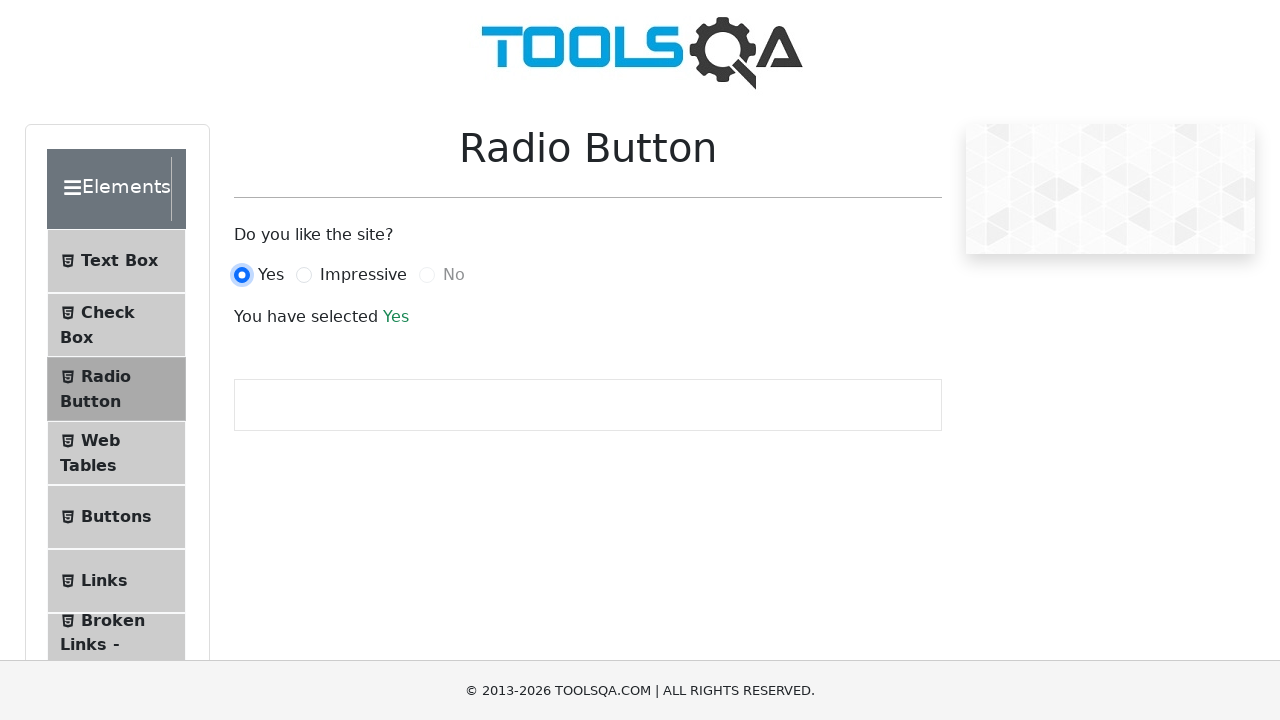

Retrieved selection message text: 'Yes'
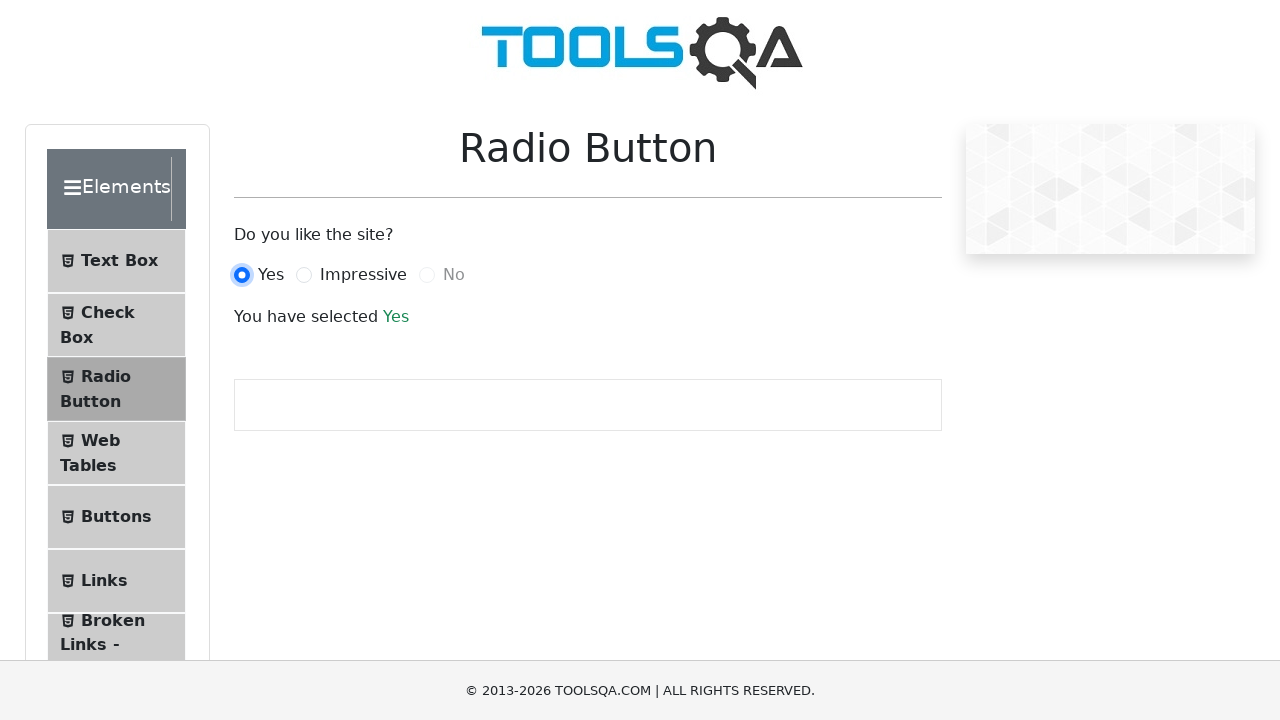

Verified that 'Yes' radio button selection message displays correctly
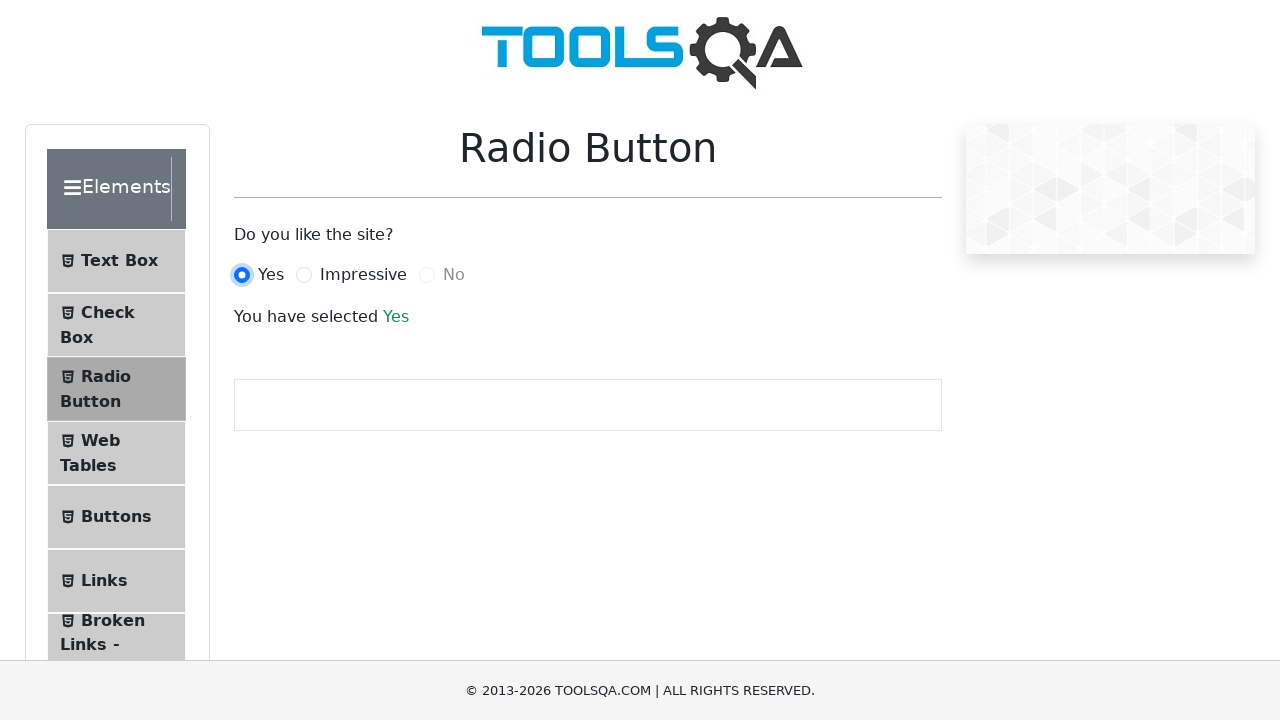

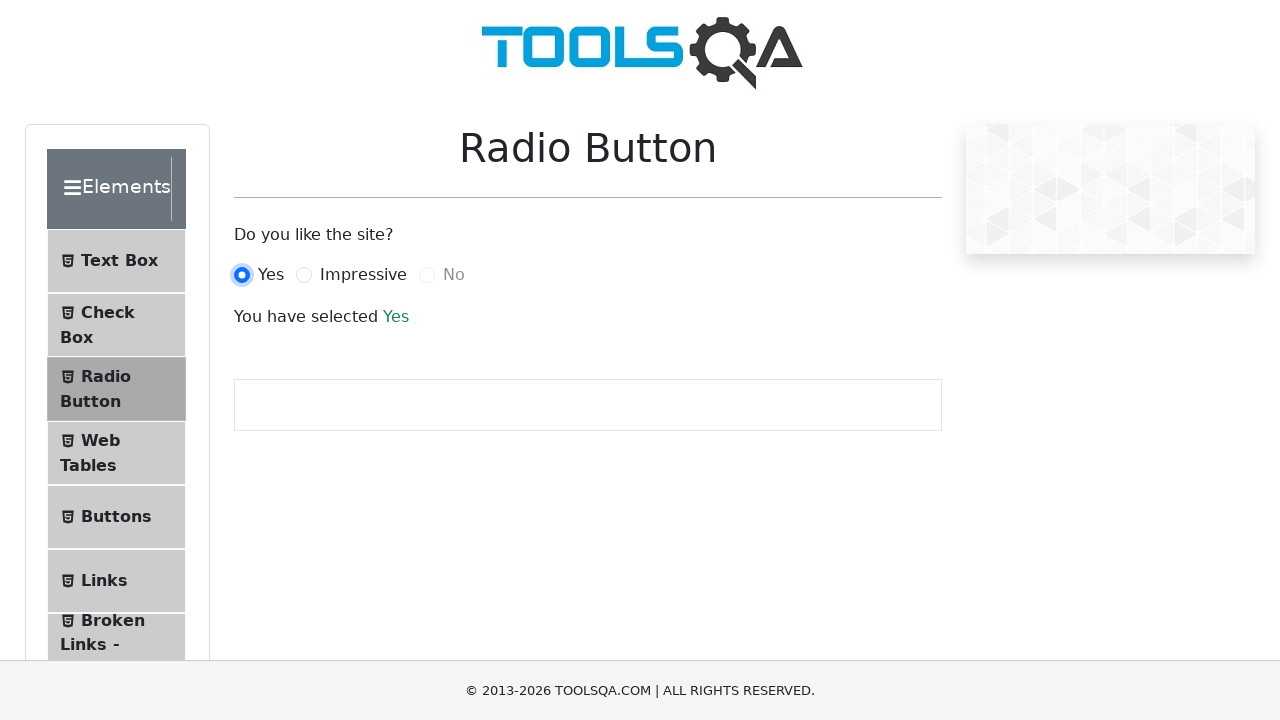